Tests basic browser commands by navigating between pages and retrieving page title and URL information

Starting URL: http://training.skillo-bg.com:4200/posts/all

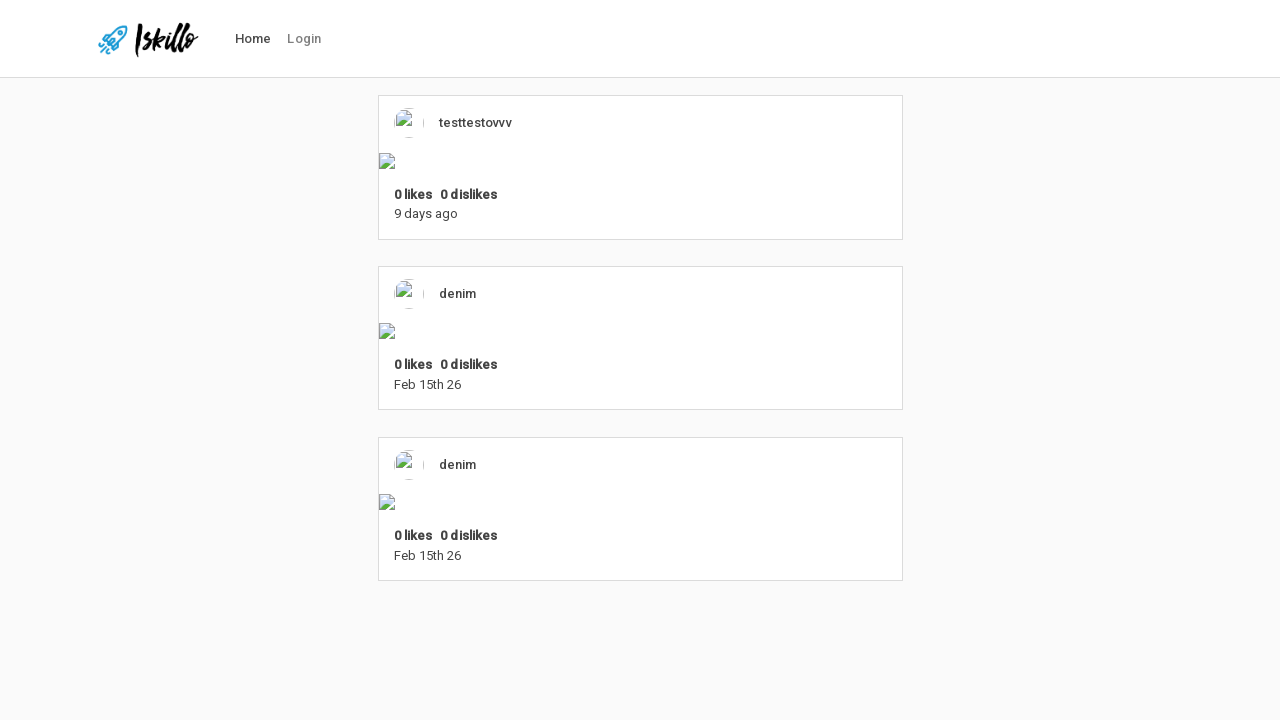

Retrieved page title from posts page
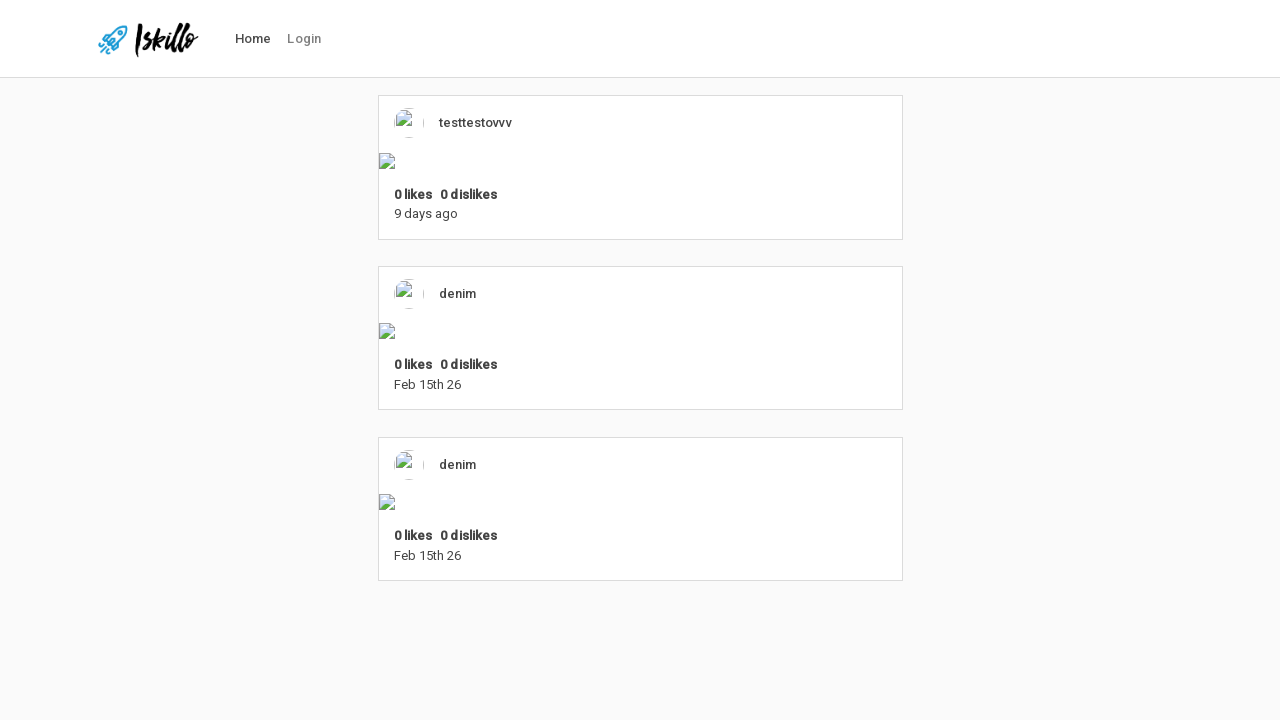

Navigated to login page
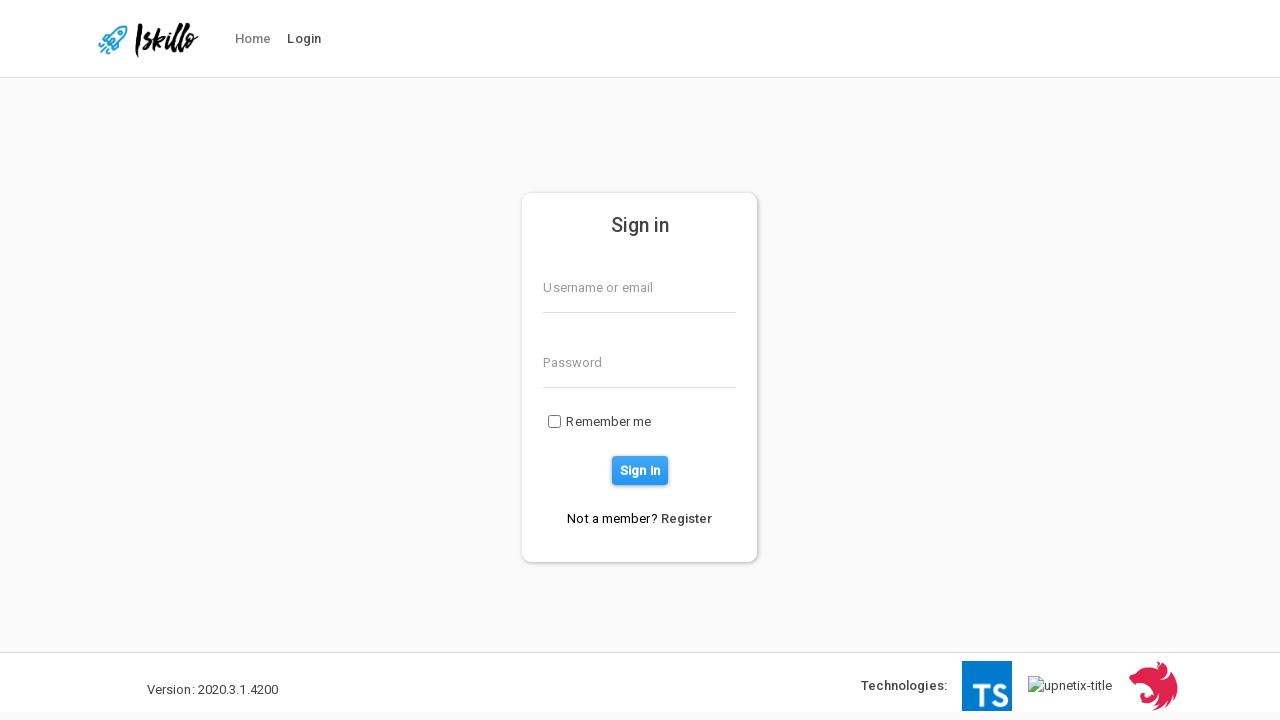

Retrieved current page URL after navigation to login page
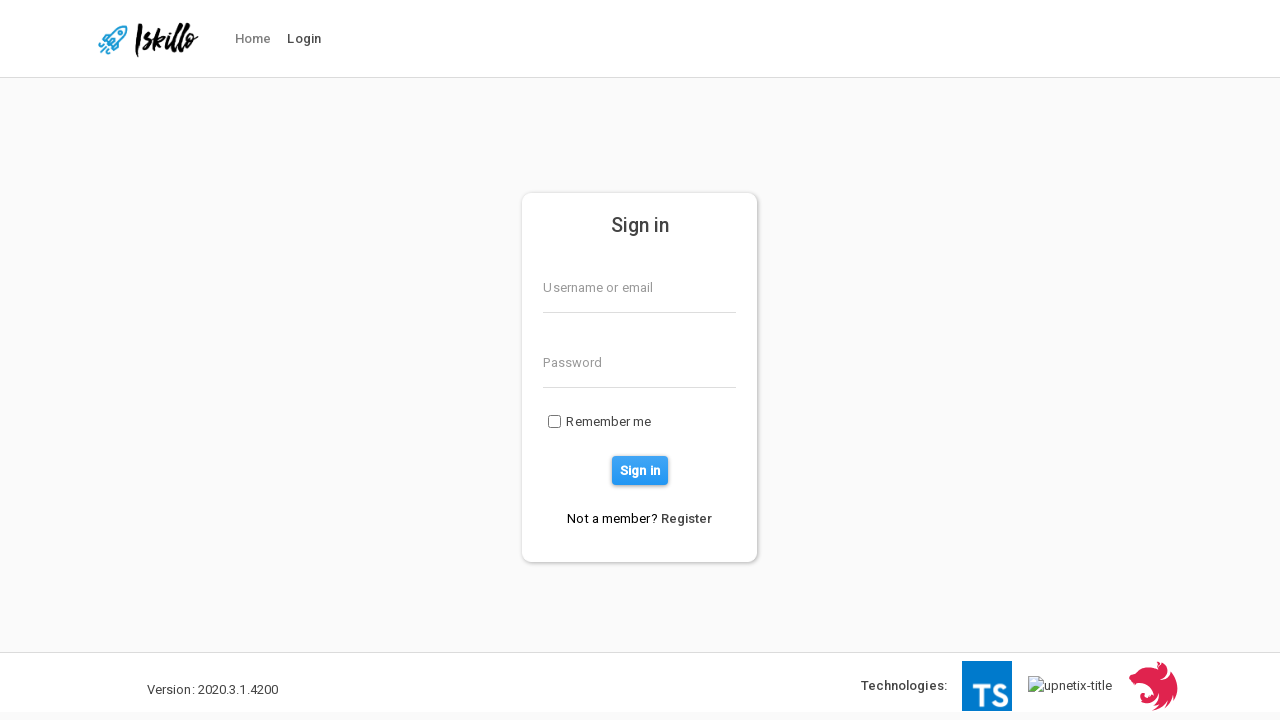

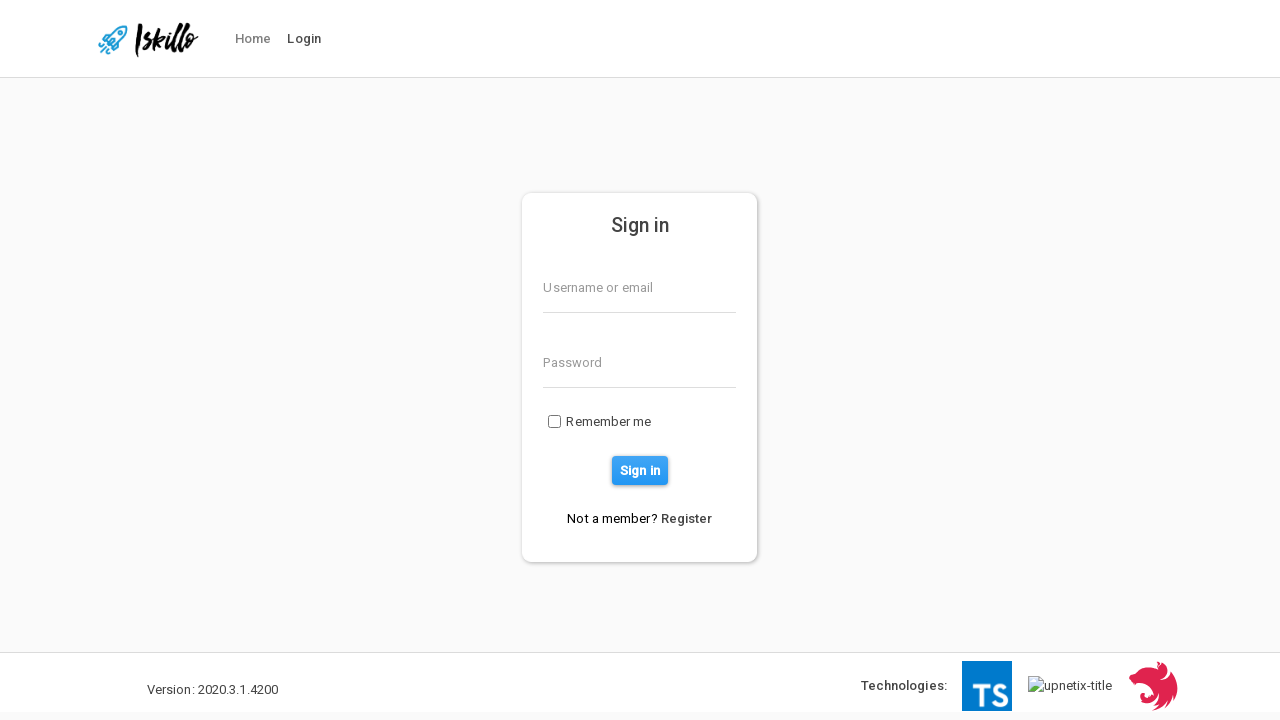